Tests filtering to display only active (non-completed) items

Starting URL: https://demo.playwright.dev/todomvc

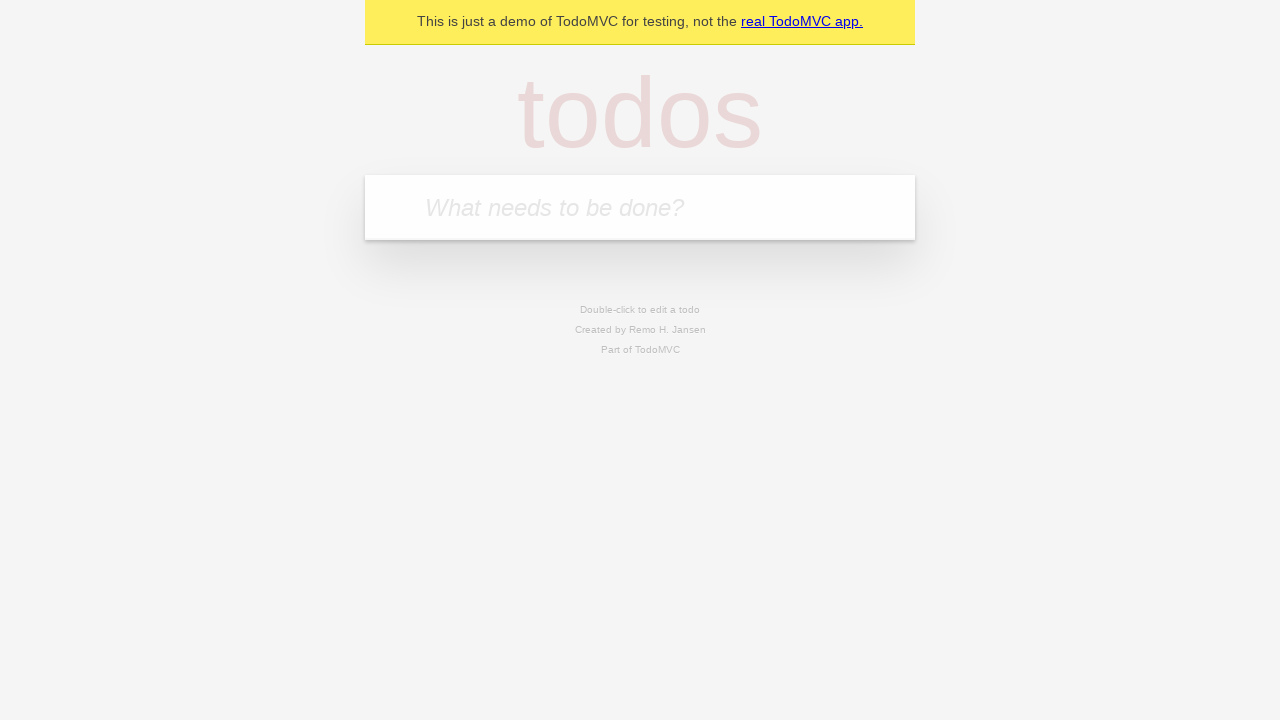

Filled new todo input with 'buy some cheese' on .new-todo
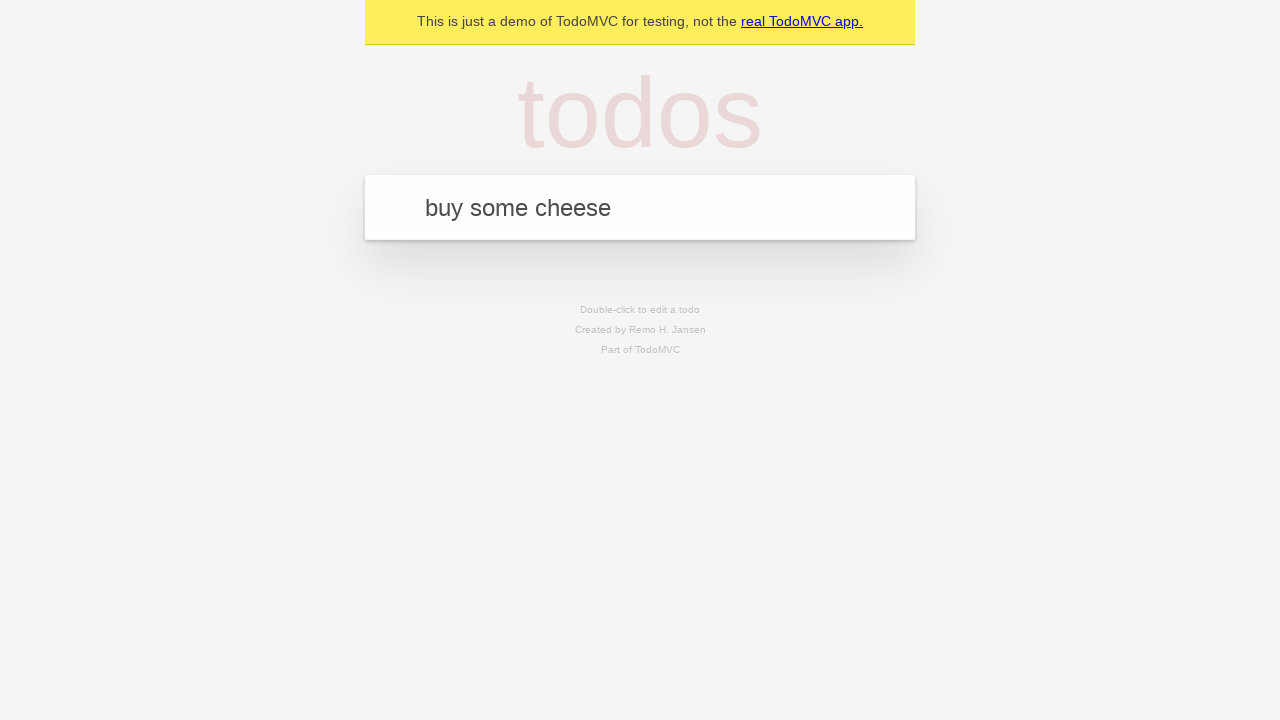

Pressed Enter to add first todo item on .new-todo
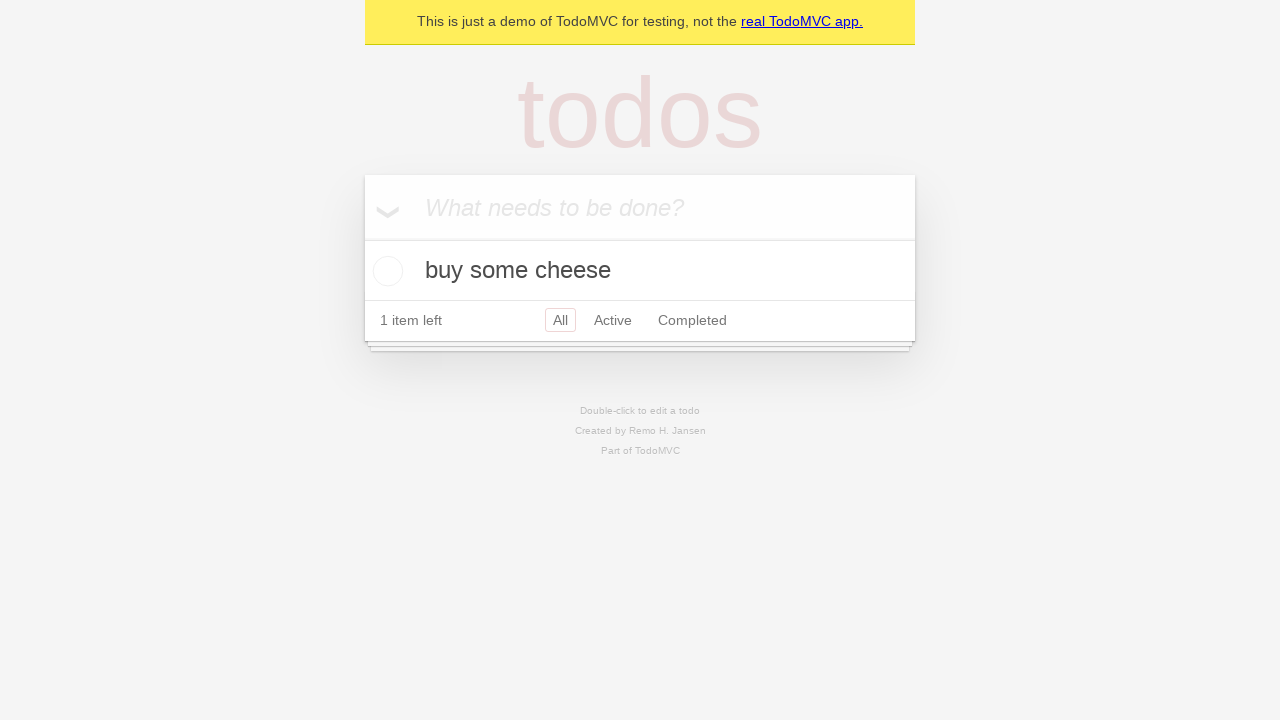

Filled new todo input with 'feed the cat' on .new-todo
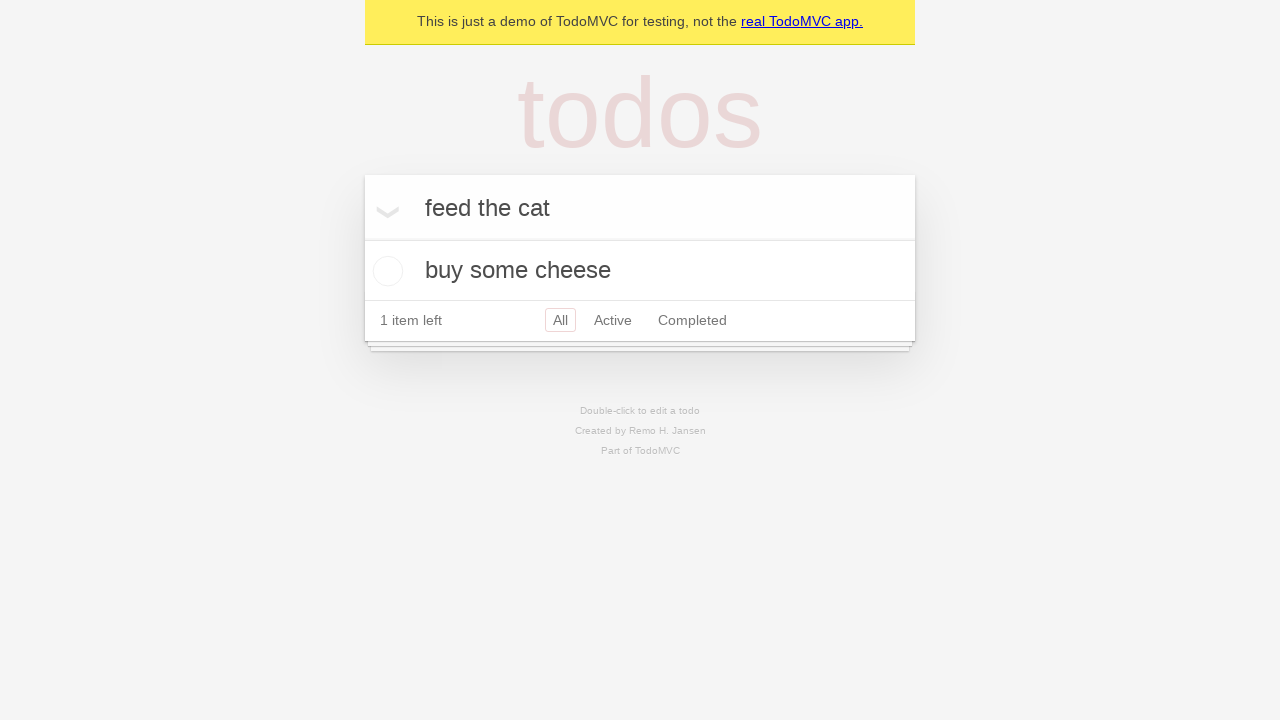

Pressed Enter to add second todo item on .new-todo
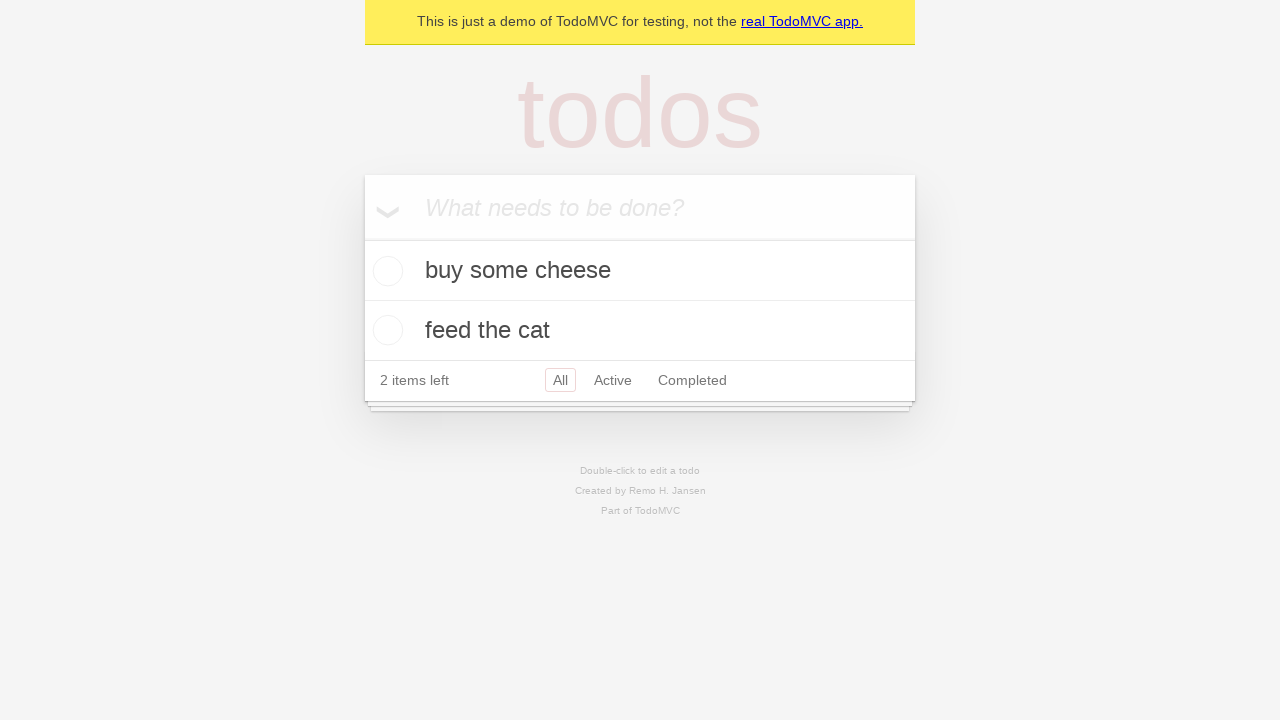

Filled new todo input with 'book a doctors appointment' on .new-todo
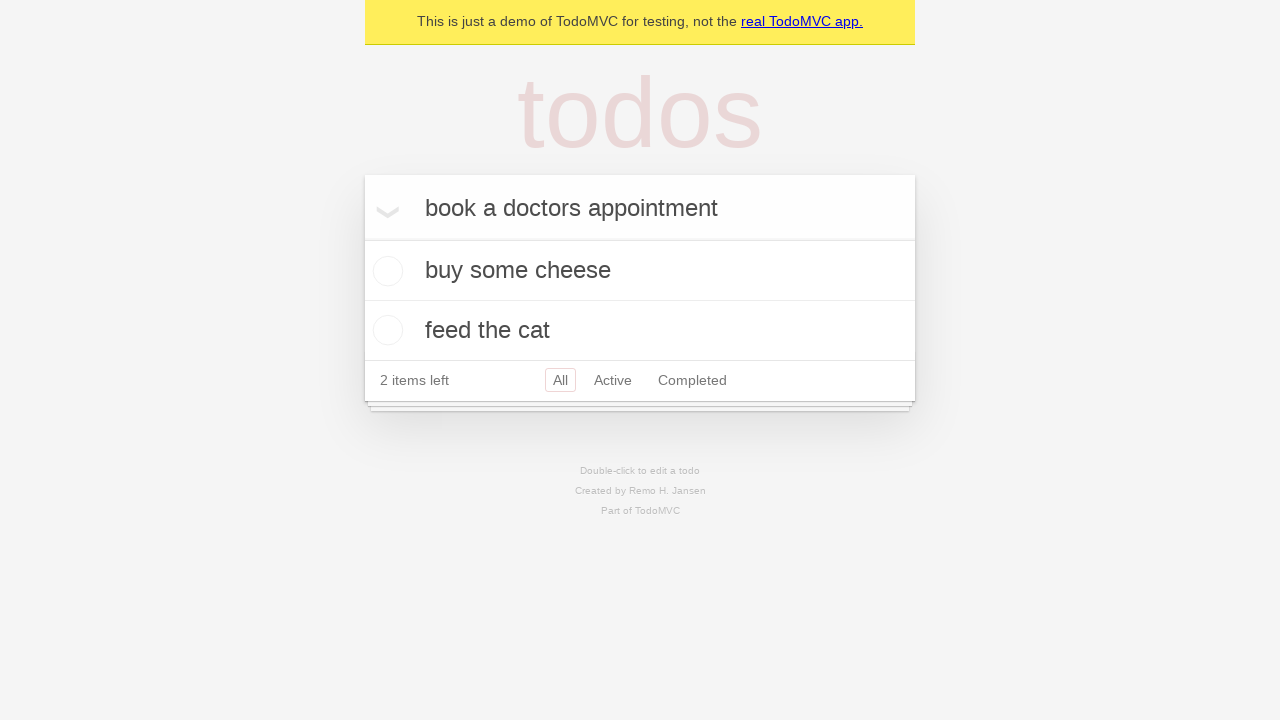

Pressed Enter to add third todo item on .new-todo
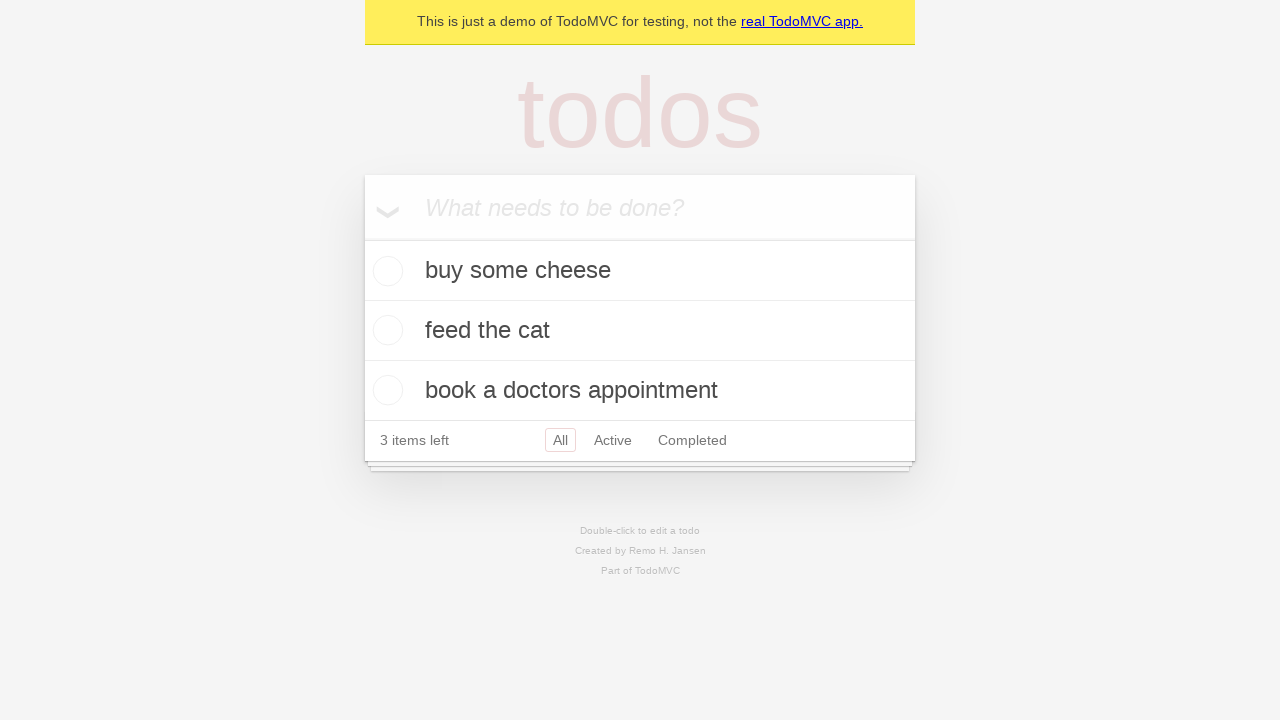

Waited for all three todo items to be rendered
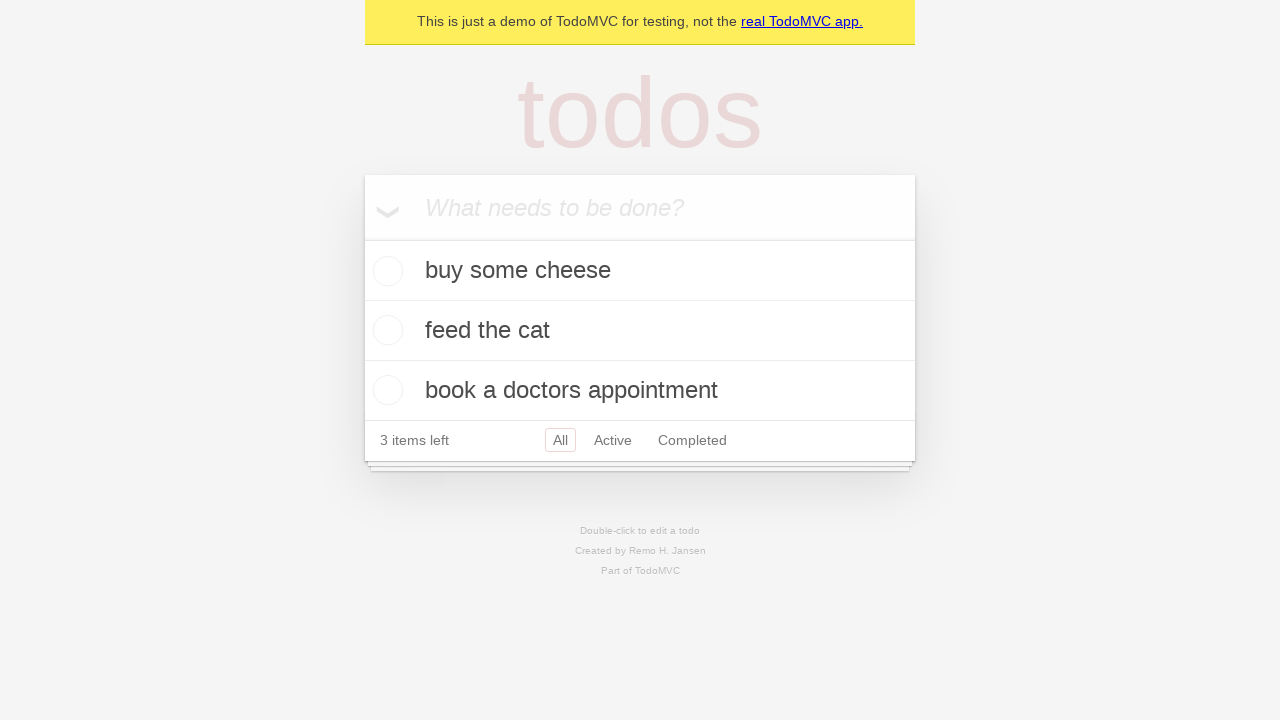

Marked second todo item as completed at (385, 330) on .todo-list li .toggle >> nth=1
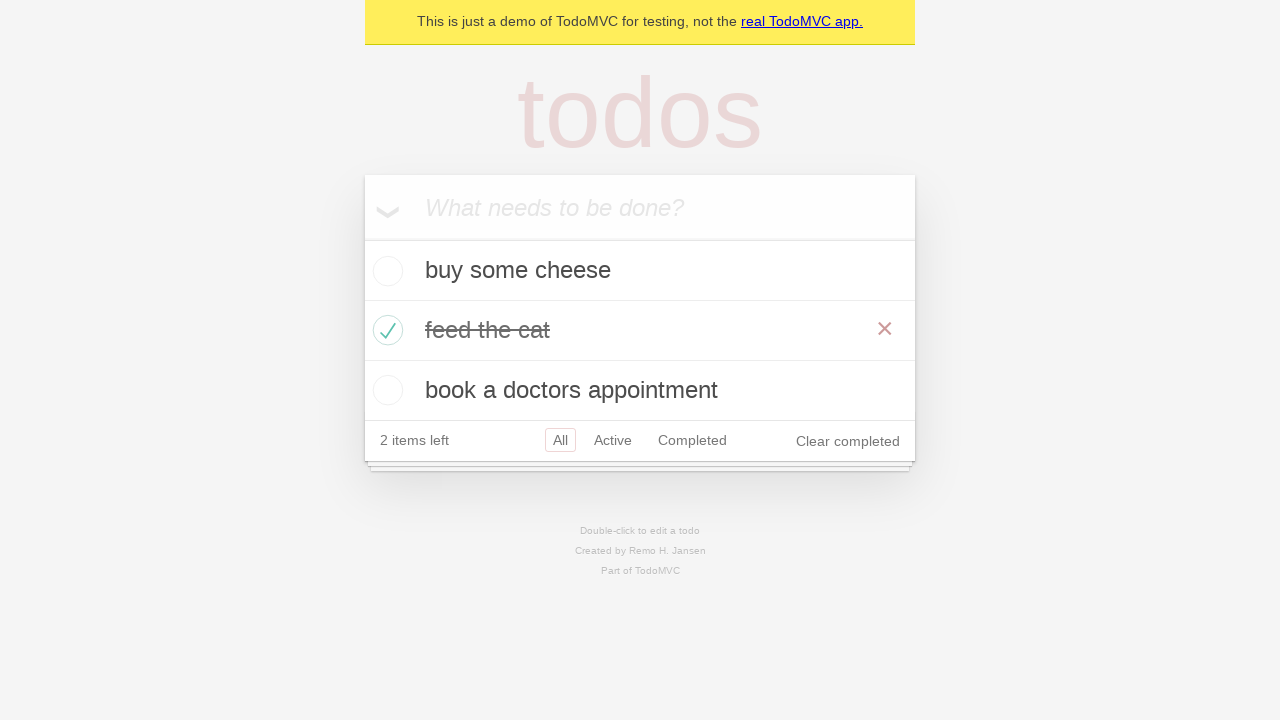

Clicked Active filter to display only non-completed items at (613, 440) on .filters >> text=Active
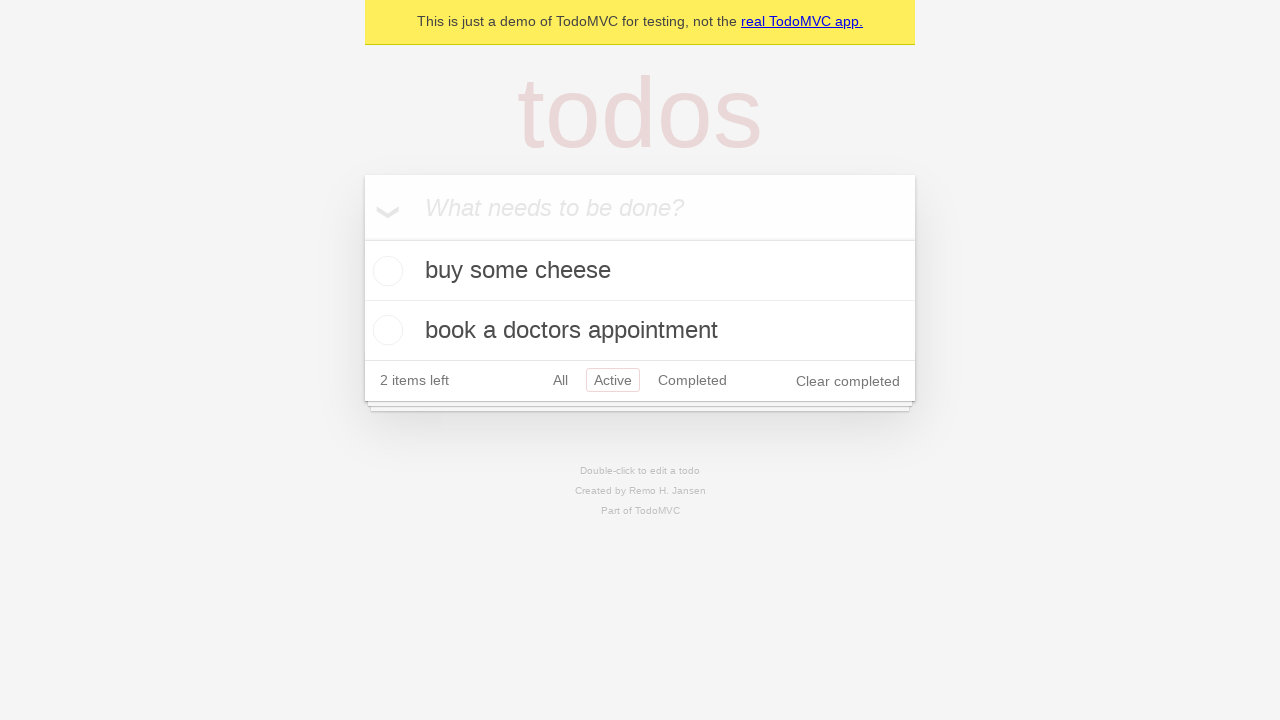

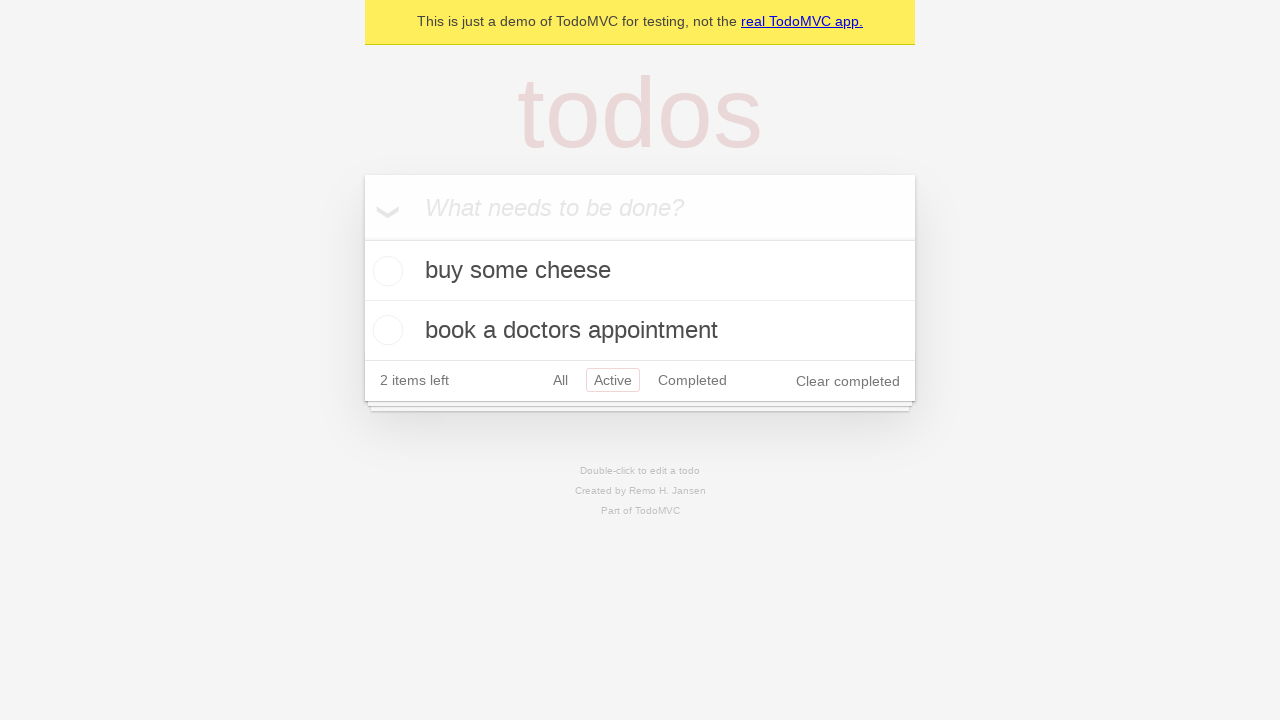